Tests the forgot password functionality by filling the email field and submitting the form to verify the page response

Starting URL: https://the-internet.herokuapp.com/forgot_password

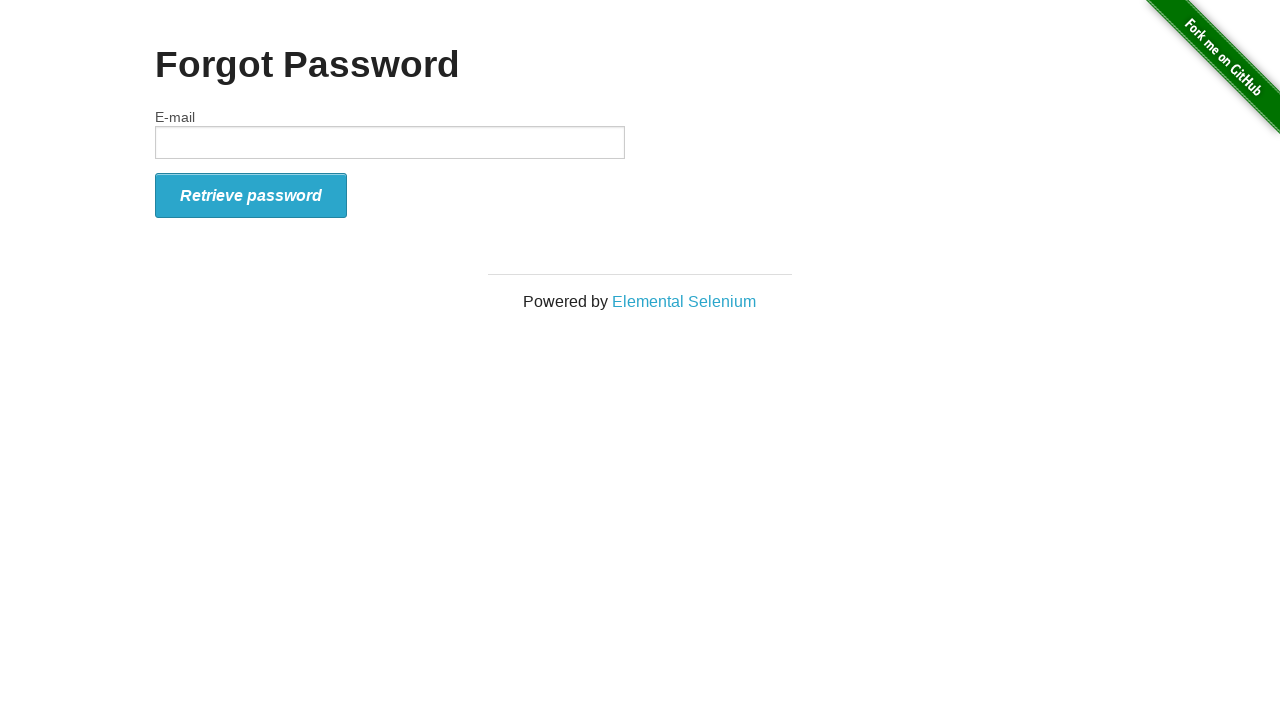

Retrieved heading text to verify on forgot password page
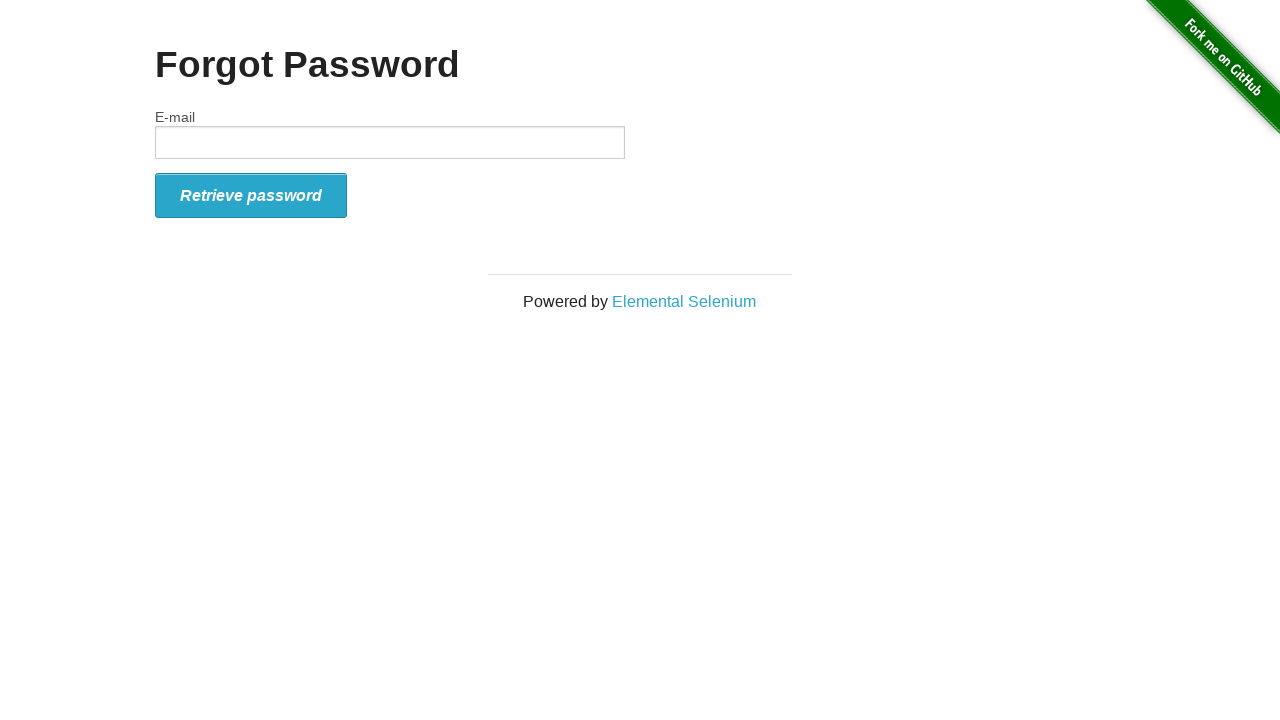

Verified 'Password' text is present in heading
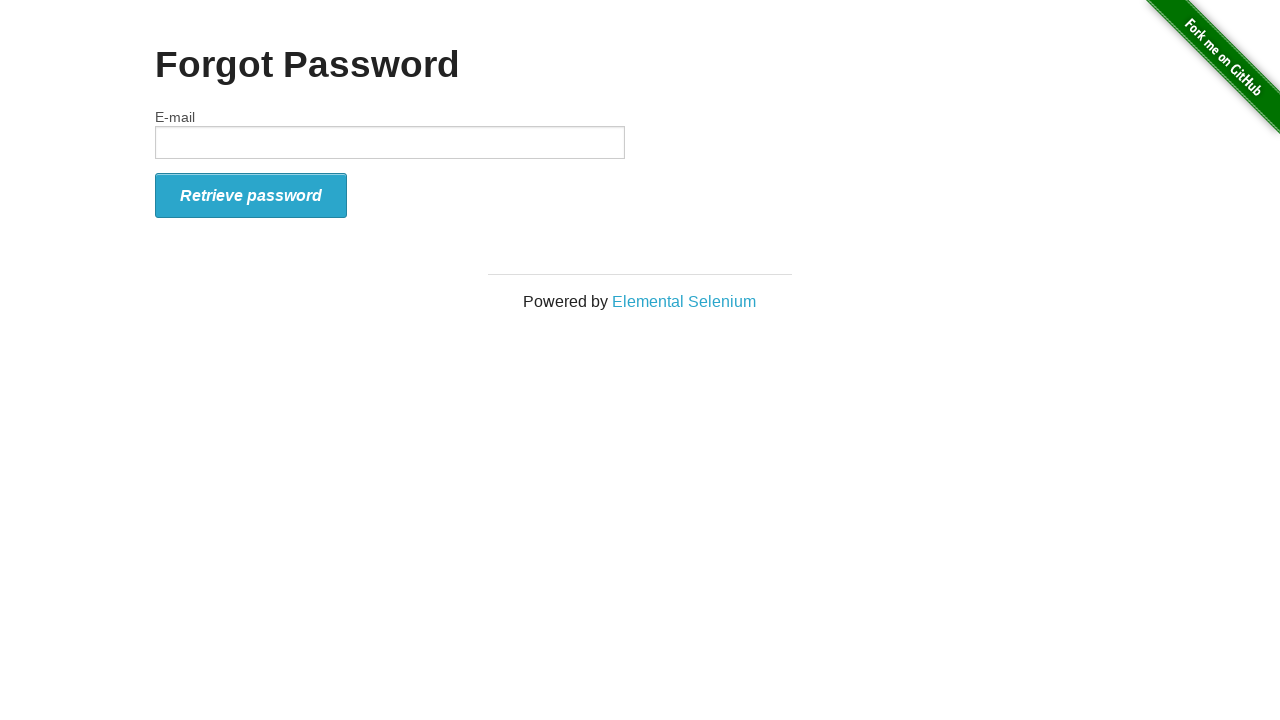

Located email input field
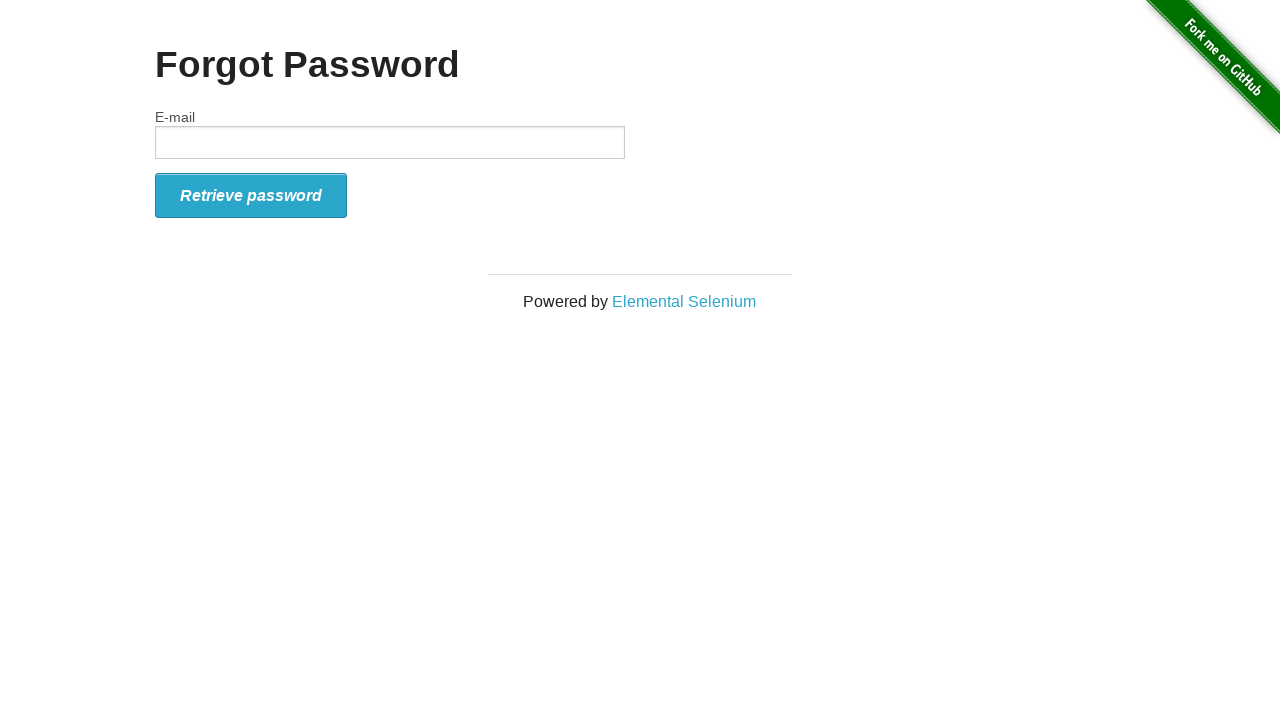

Cleared email input field on xpath=//input[@id='email']
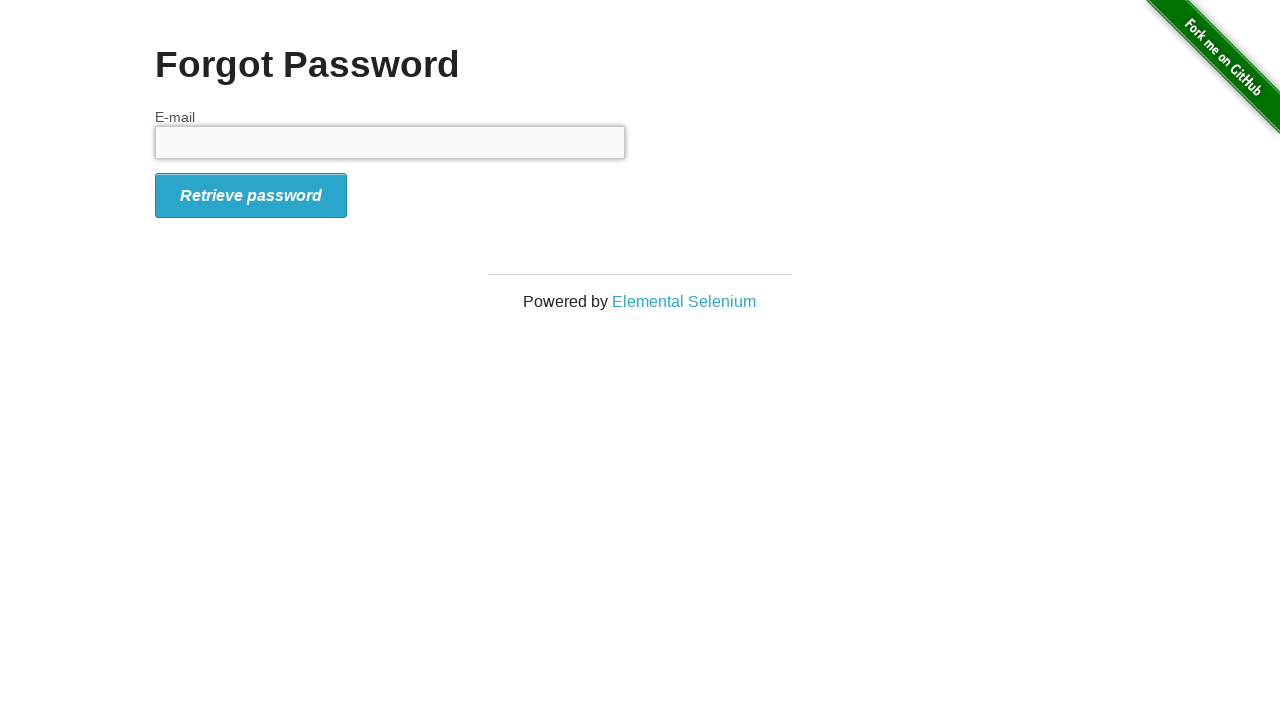

Filled email field with 'hello' on xpath=//input[@id='email']
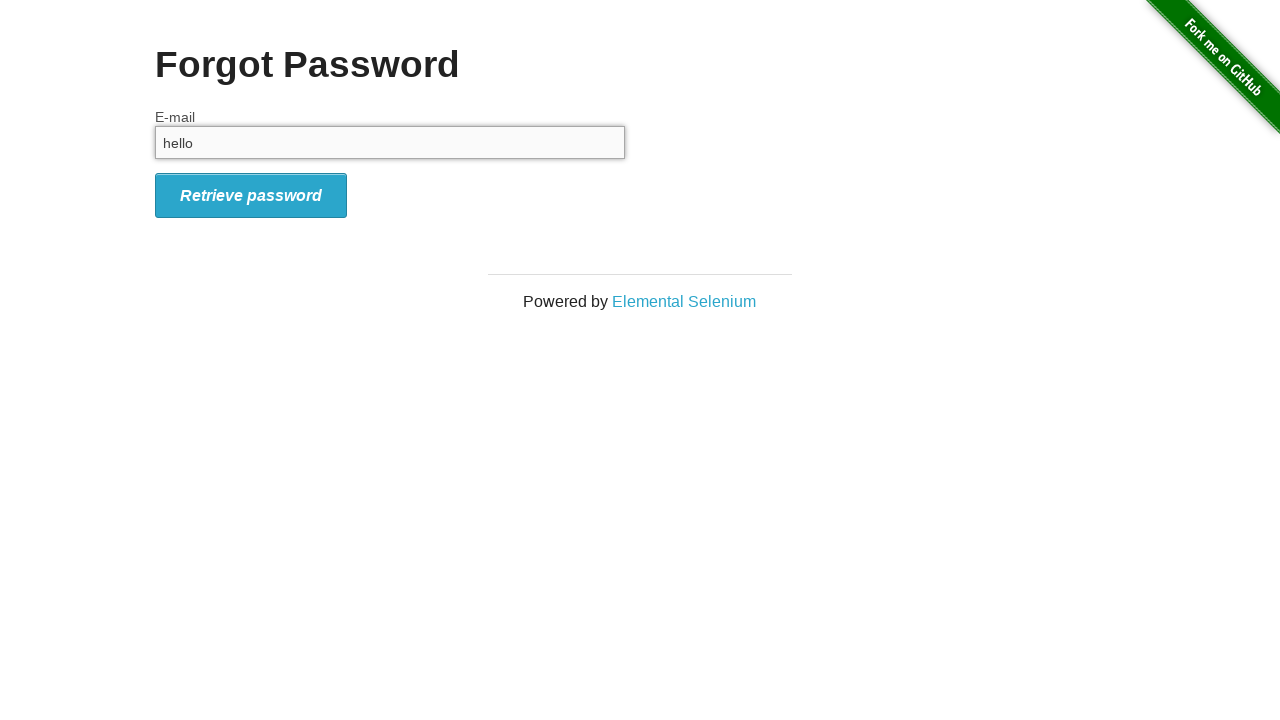

Cleared email input field again on xpath=//input[@id='email']
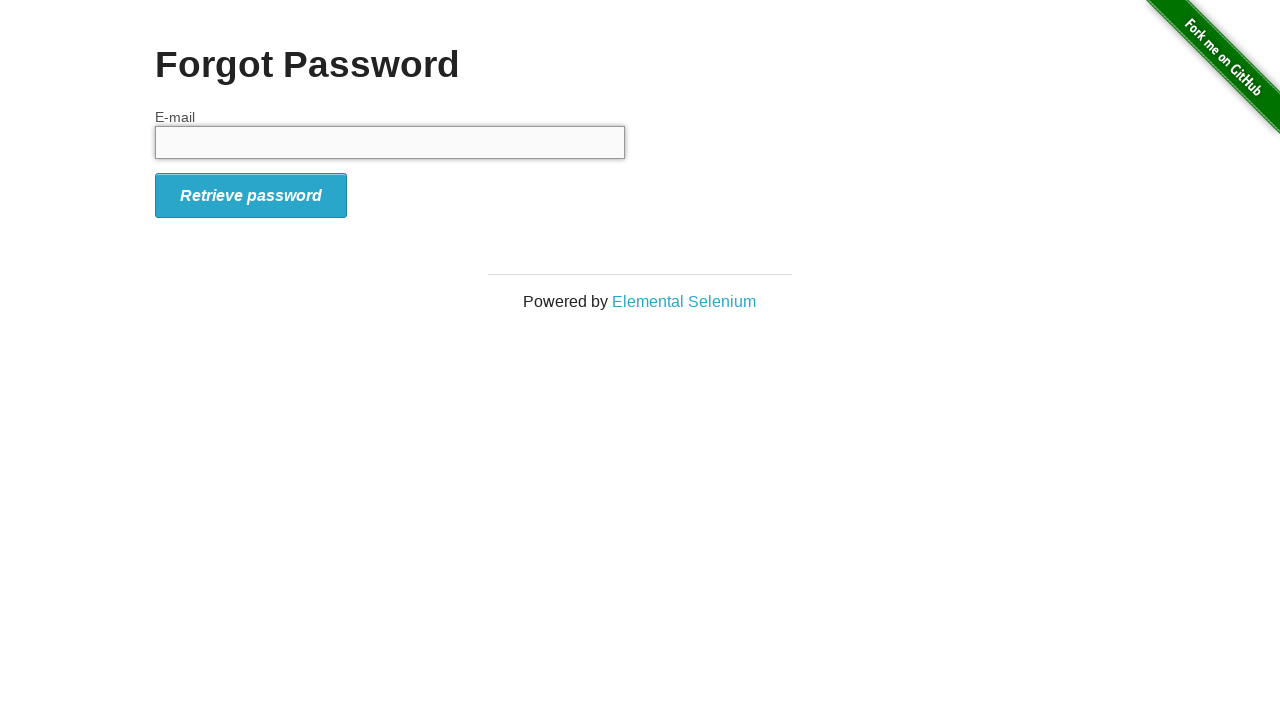

Filled email field with 'abc' on xpath=//input[@id='email']
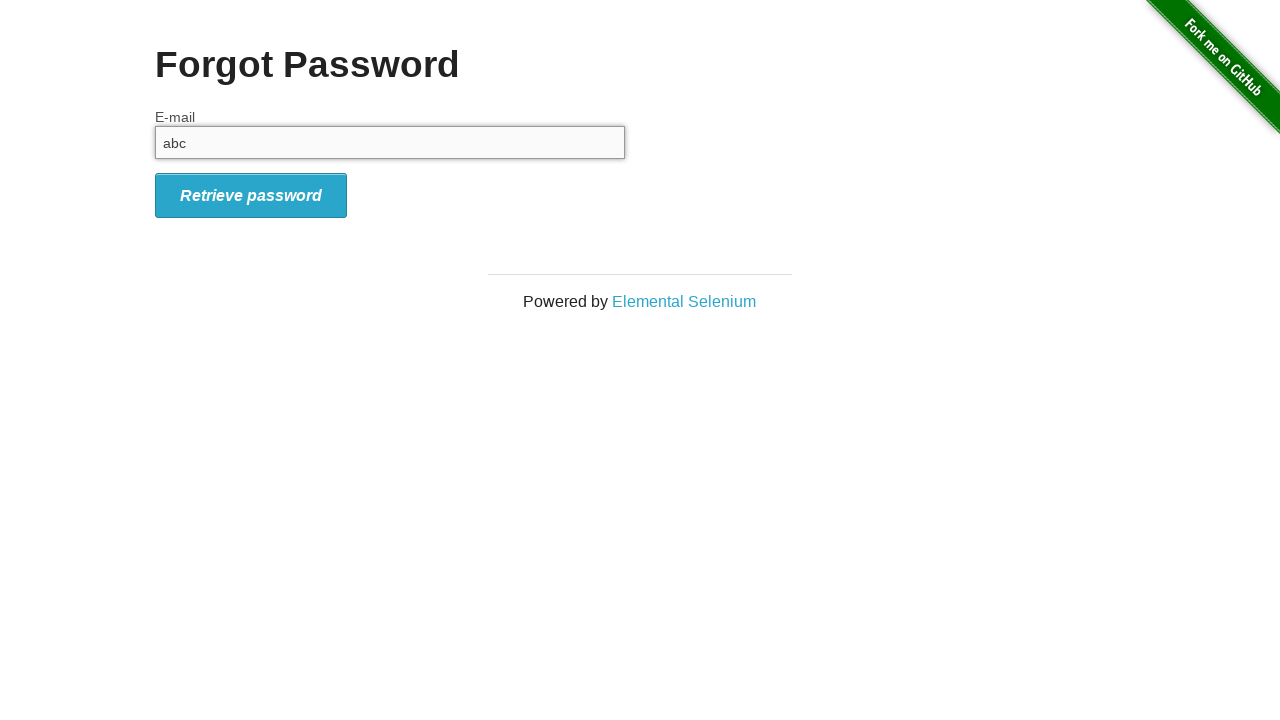

Clicked form submit button at (251, 195) on xpath=//button[@id='form_submit']
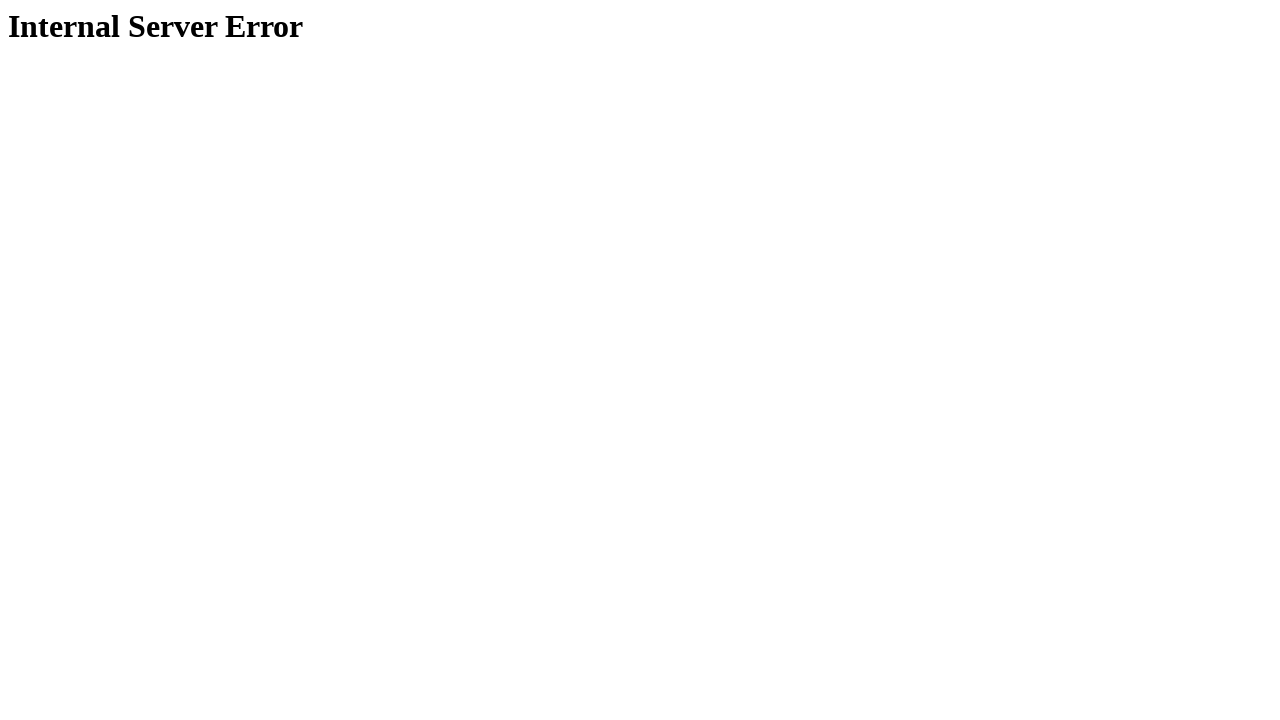

Waited for response heading (h1) to appear
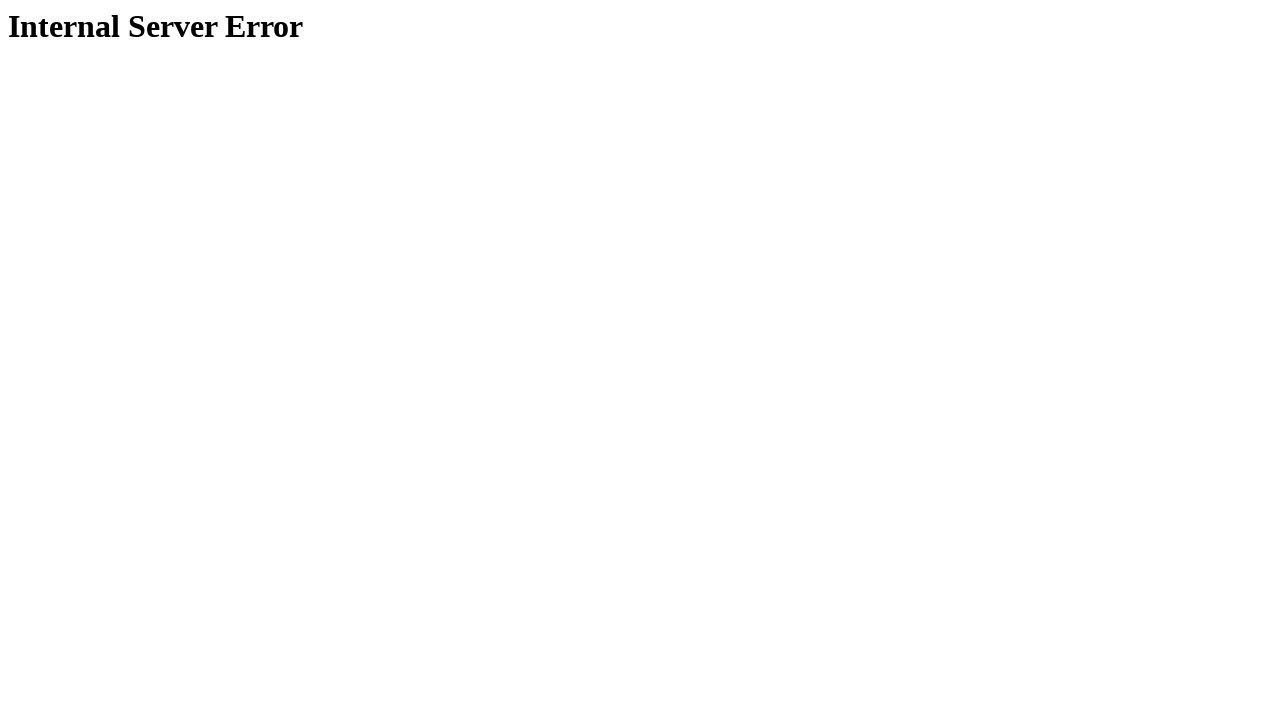

Retrieved response heading text from page
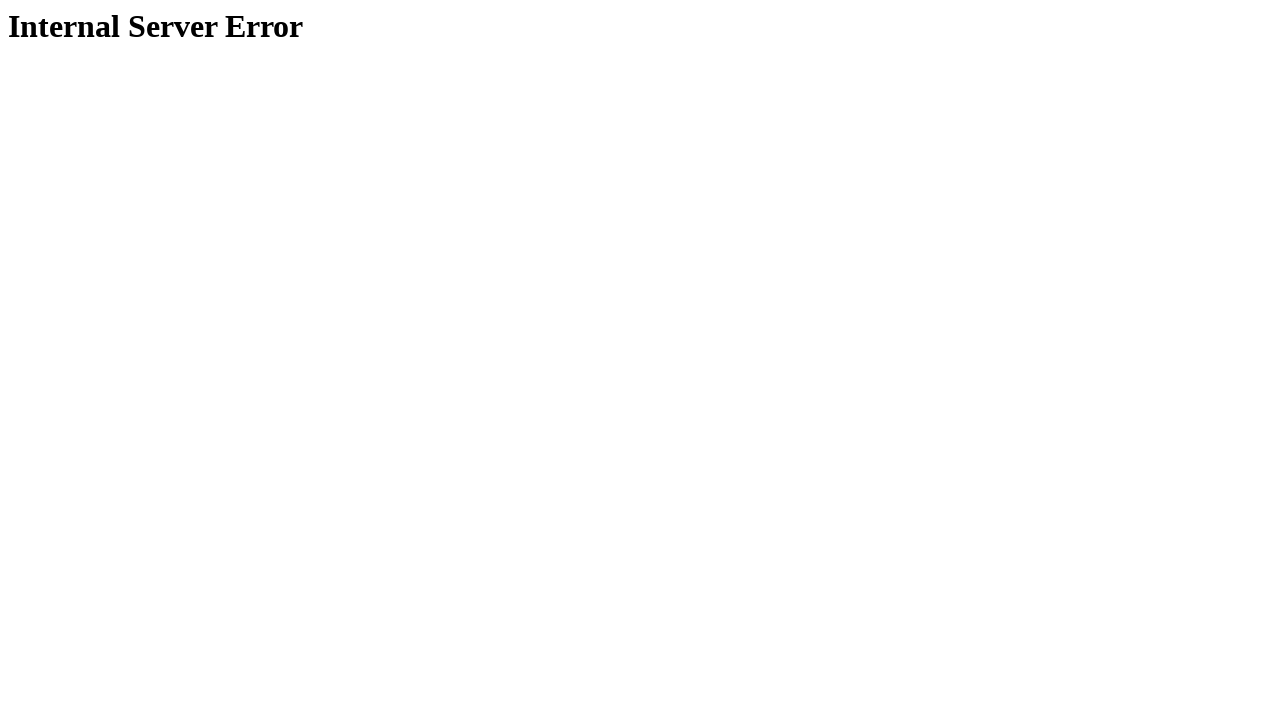

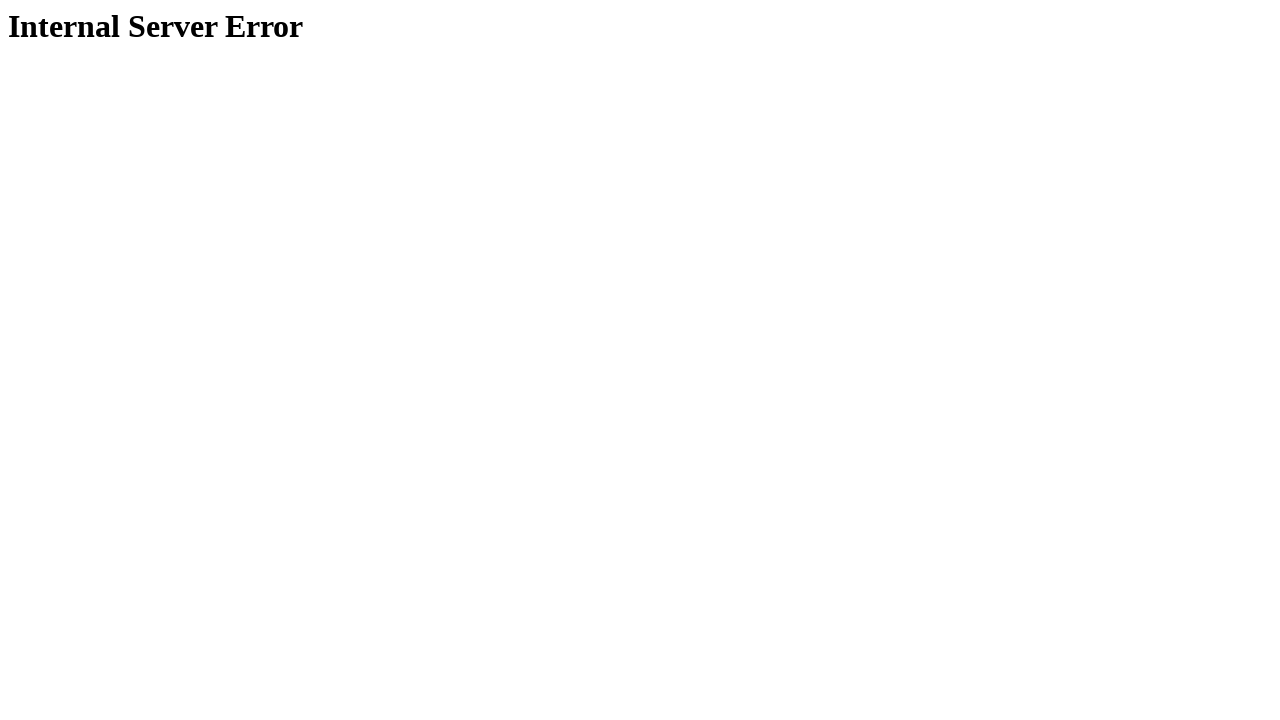